Tests website responsiveness on mobile viewport by setting viewport size to 375x667 and verifying the page loads correctly

Starting URL: https://example.com

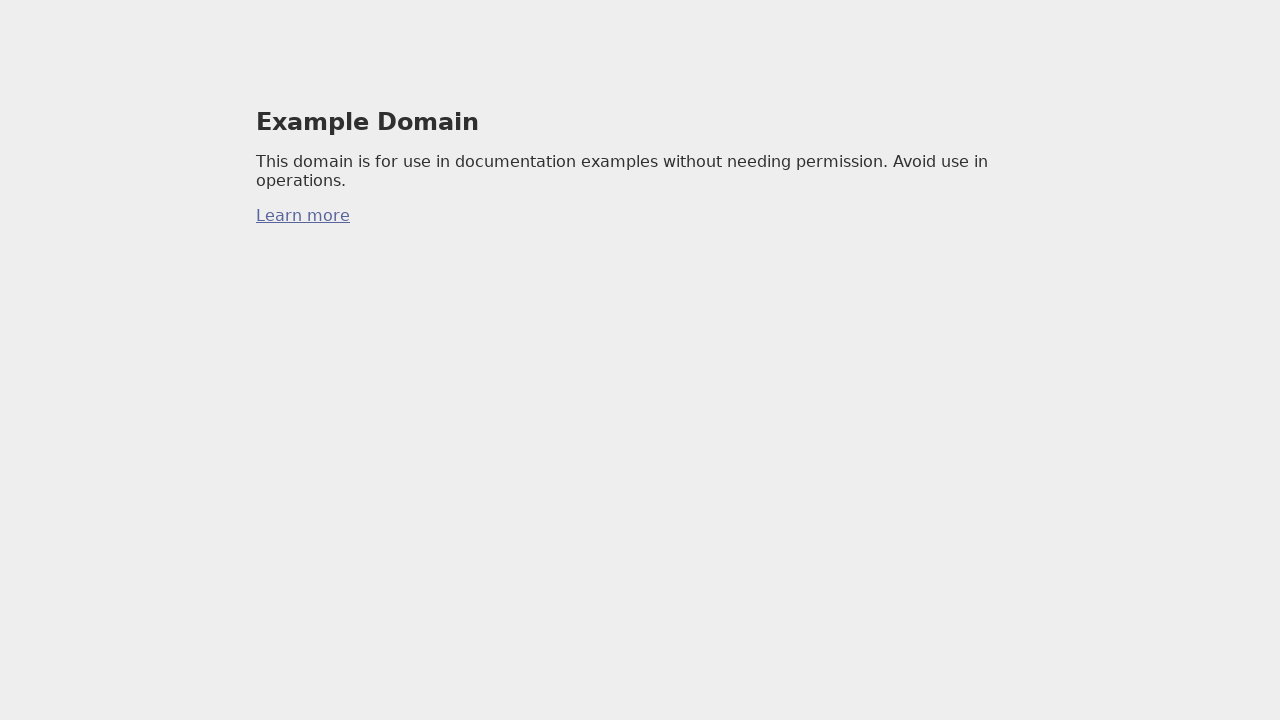

Set viewport size to mobile dimensions (375x667)
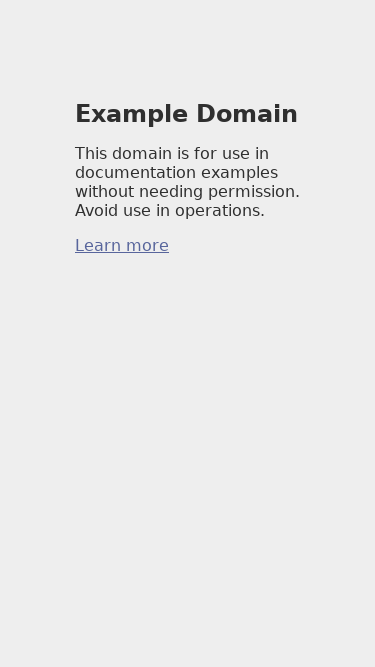

Page DOM content loaded on mobile viewport
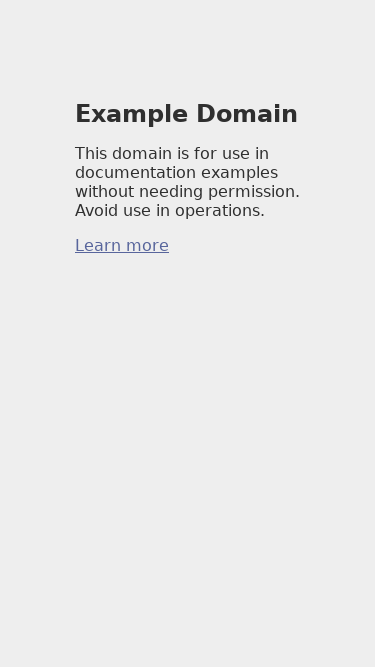

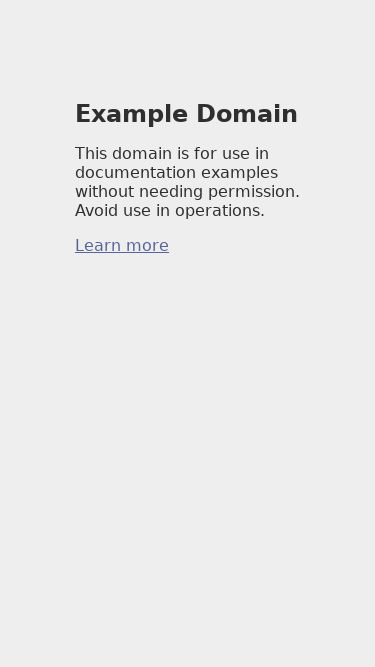